Tests unmarking items as complete by unchecking their checkboxes

Starting URL: https://demo.playwright.dev/todomvc

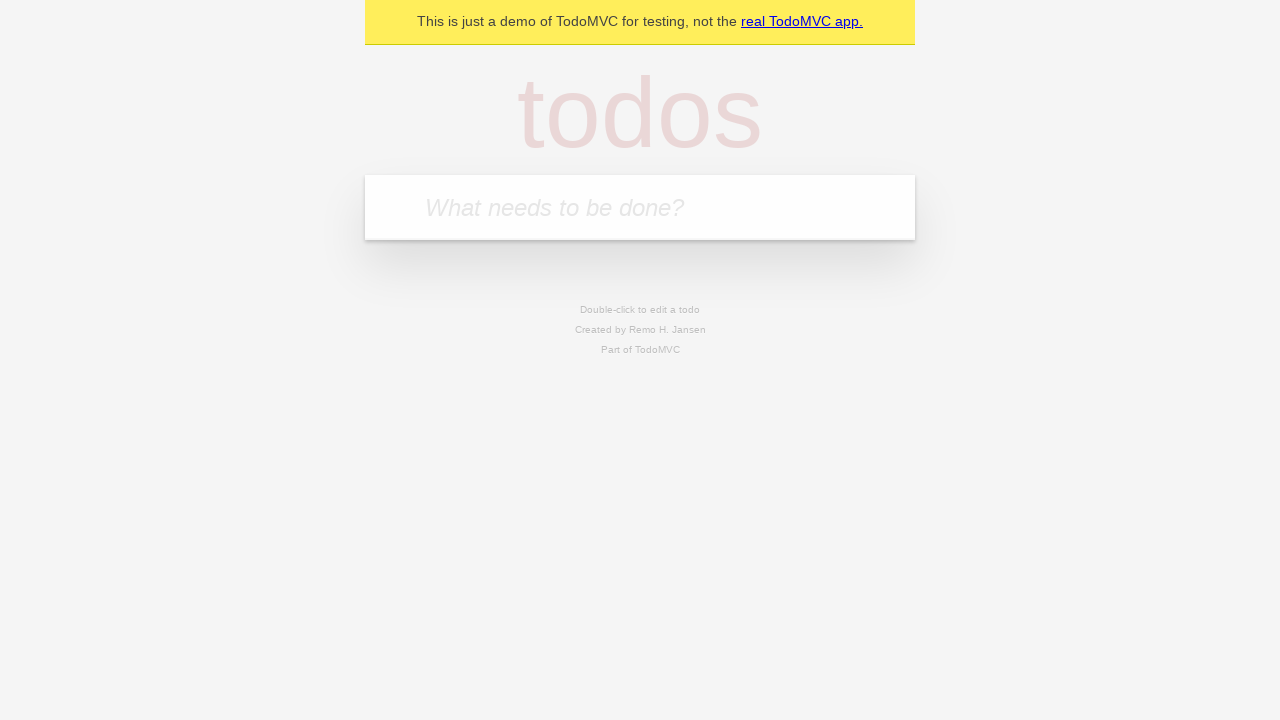

Filled input field with 'buy some cheese' on internal:attr=[placeholder="What needs to be done?"i]
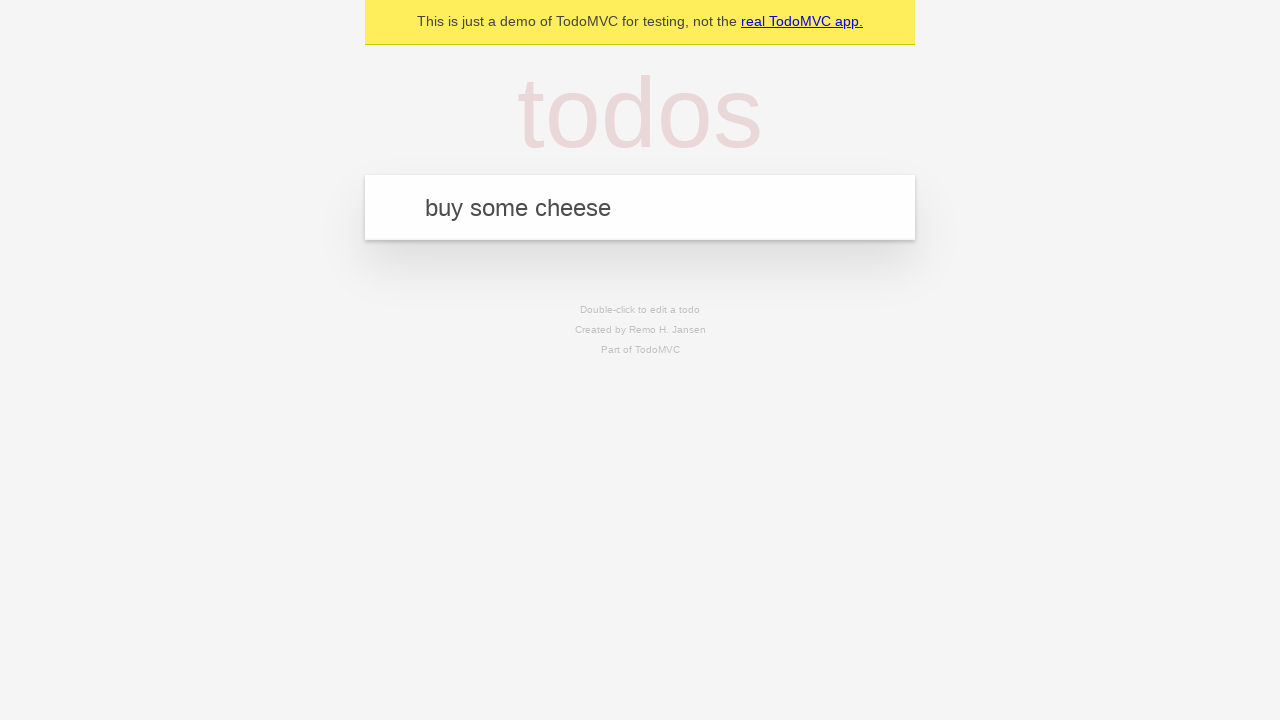

Pressed Enter to create first todo item on internal:attr=[placeholder="What needs to be done?"i]
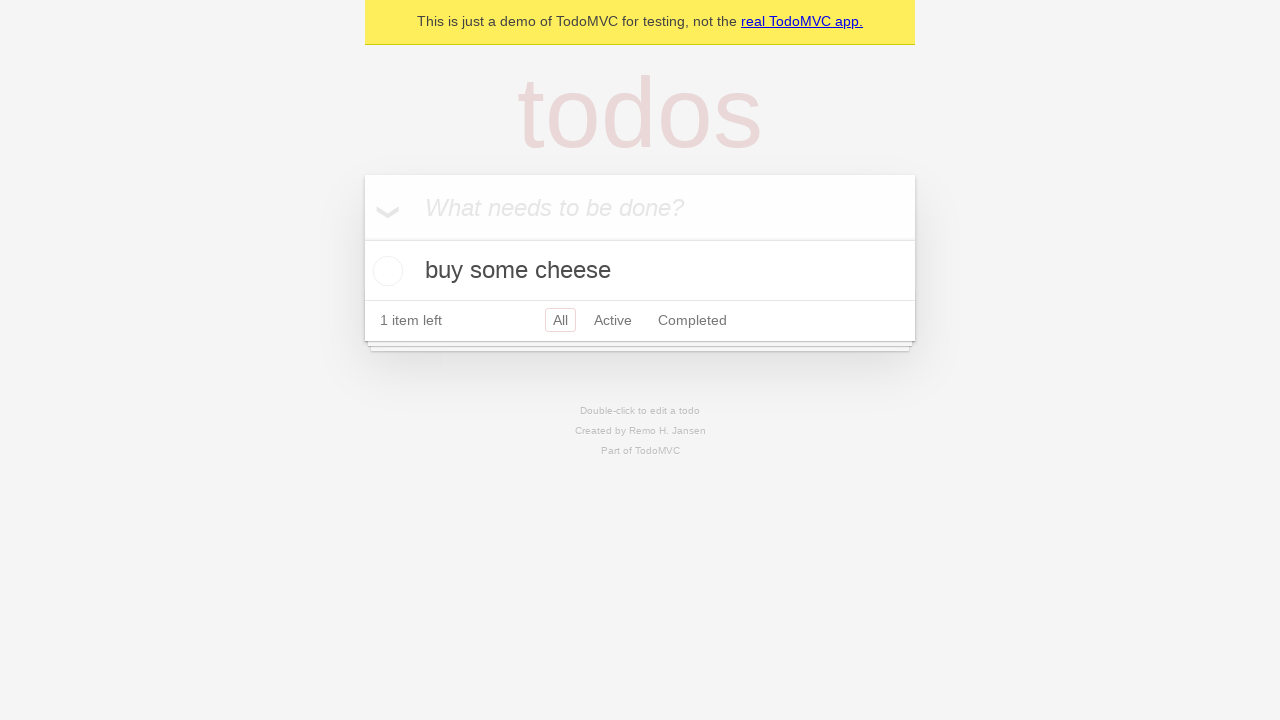

Filled input field with 'feed the cat' on internal:attr=[placeholder="What needs to be done?"i]
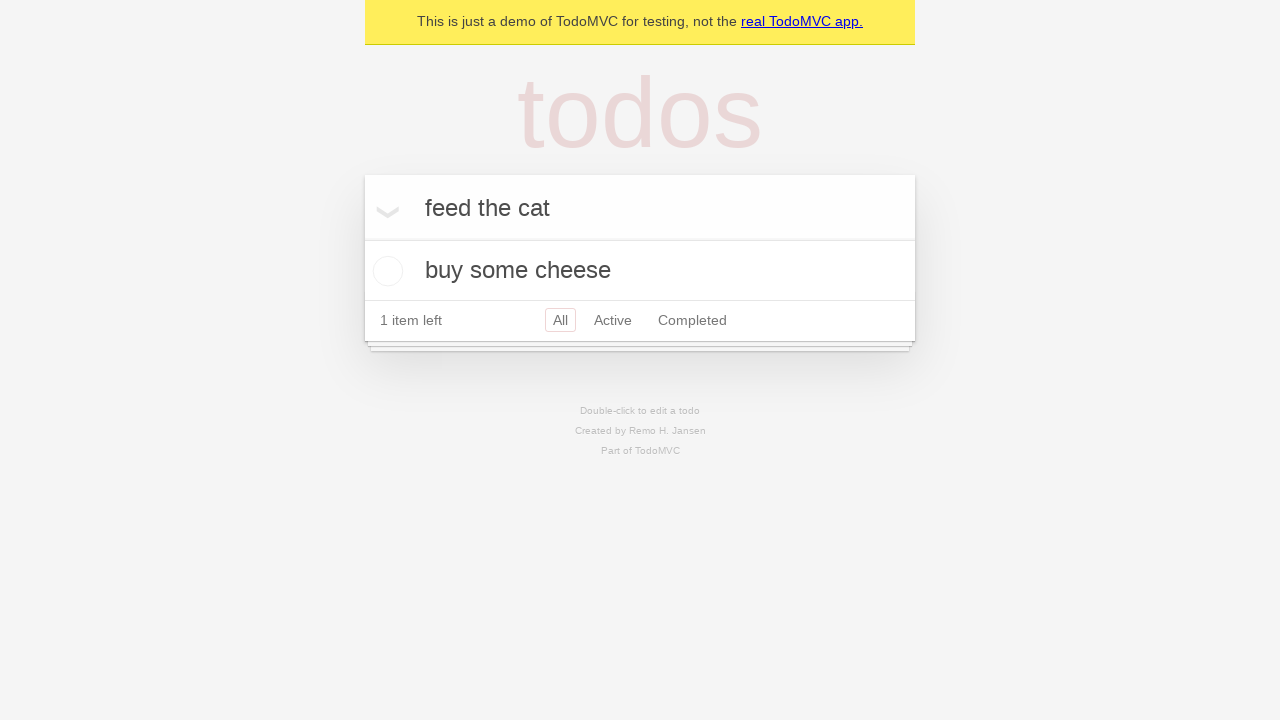

Pressed Enter to create second todo item on internal:attr=[placeholder="What needs to be done?"i]
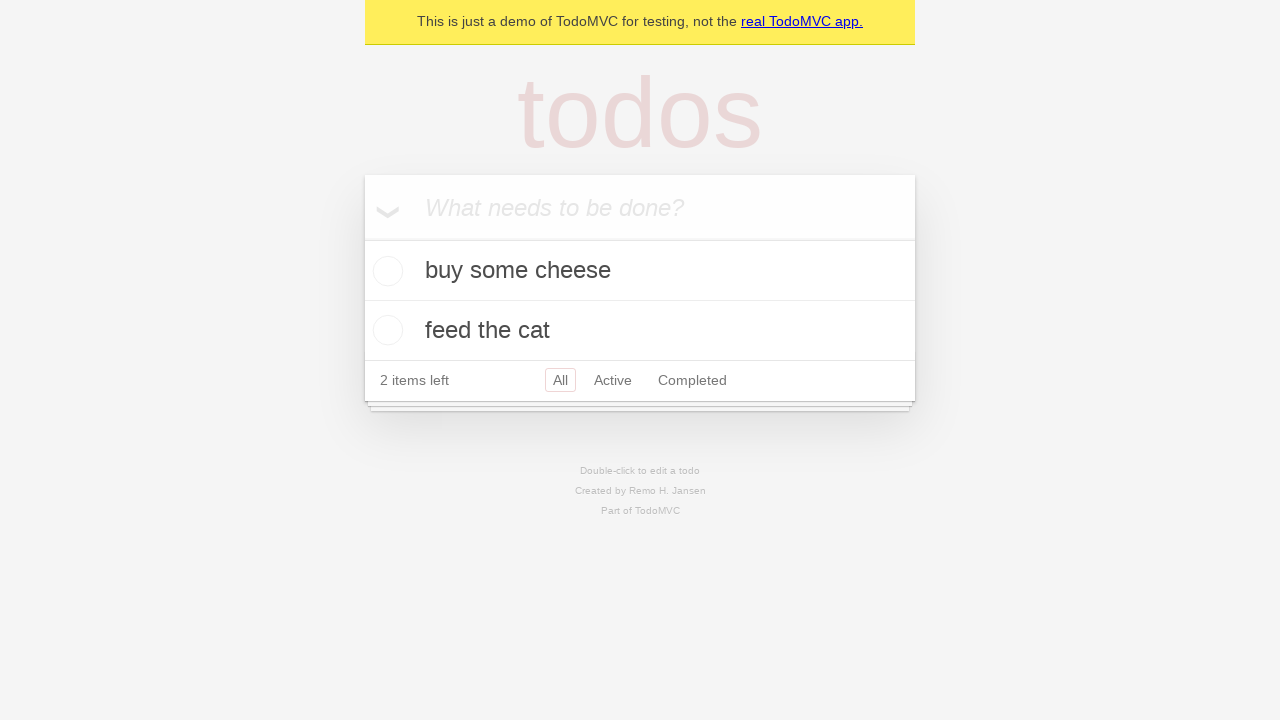

Checked checkbox for first todo item 'buy some cheese' at (385, 271) on [data-testid='todo-item'] >> nth=0 >> internal:role=checkbox
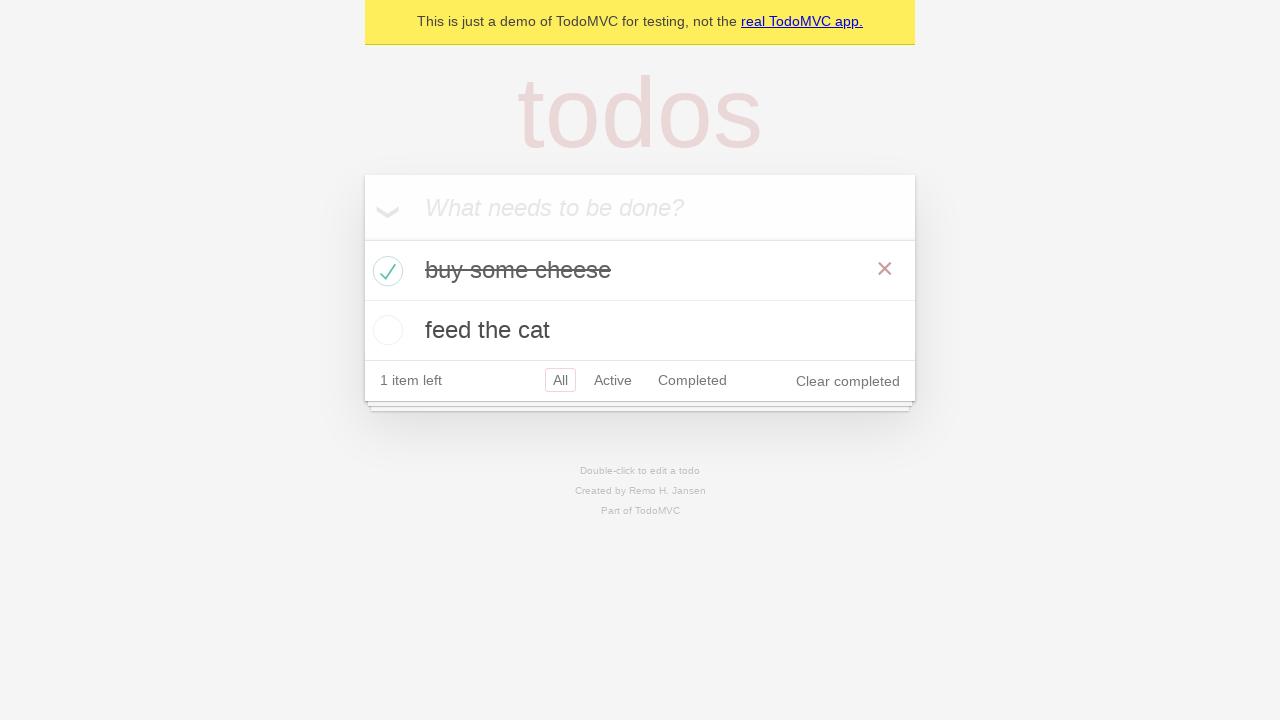

Unchecked checkbox for first todo item to mark as incomplete at (385, 271) on [data-testid='todo-item'] >> nth=0 >> internal:role=checkbox
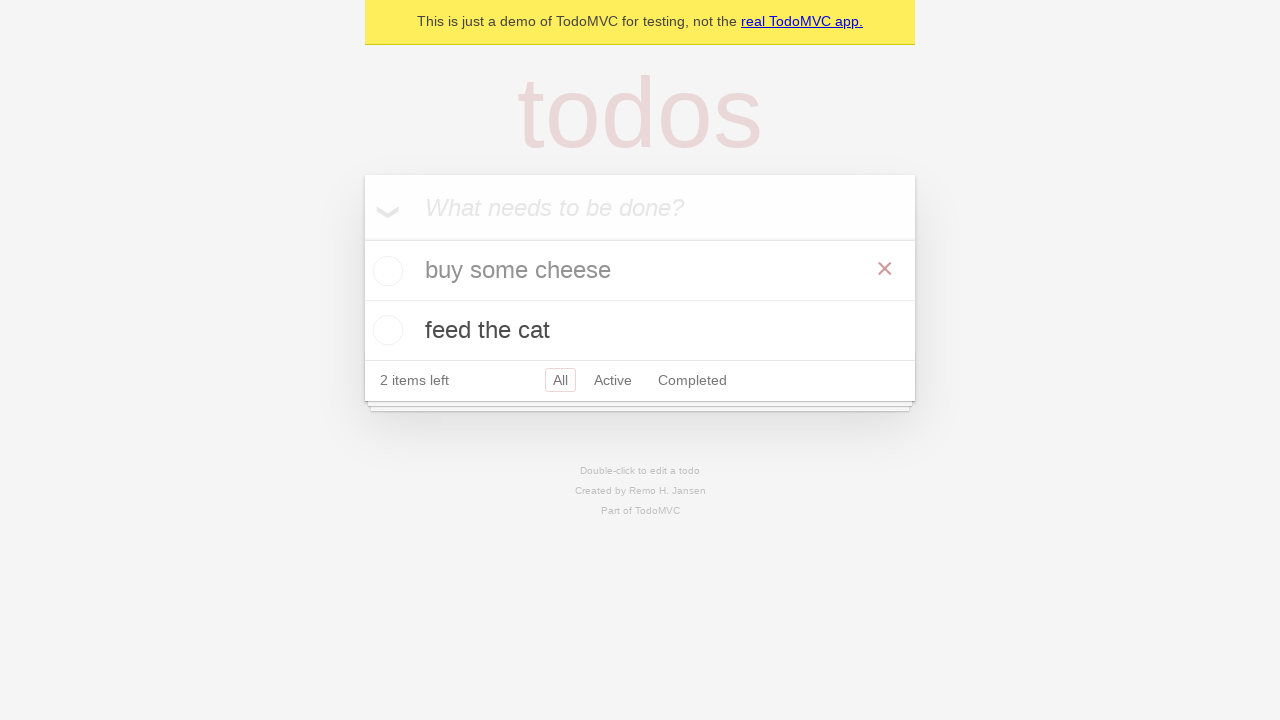

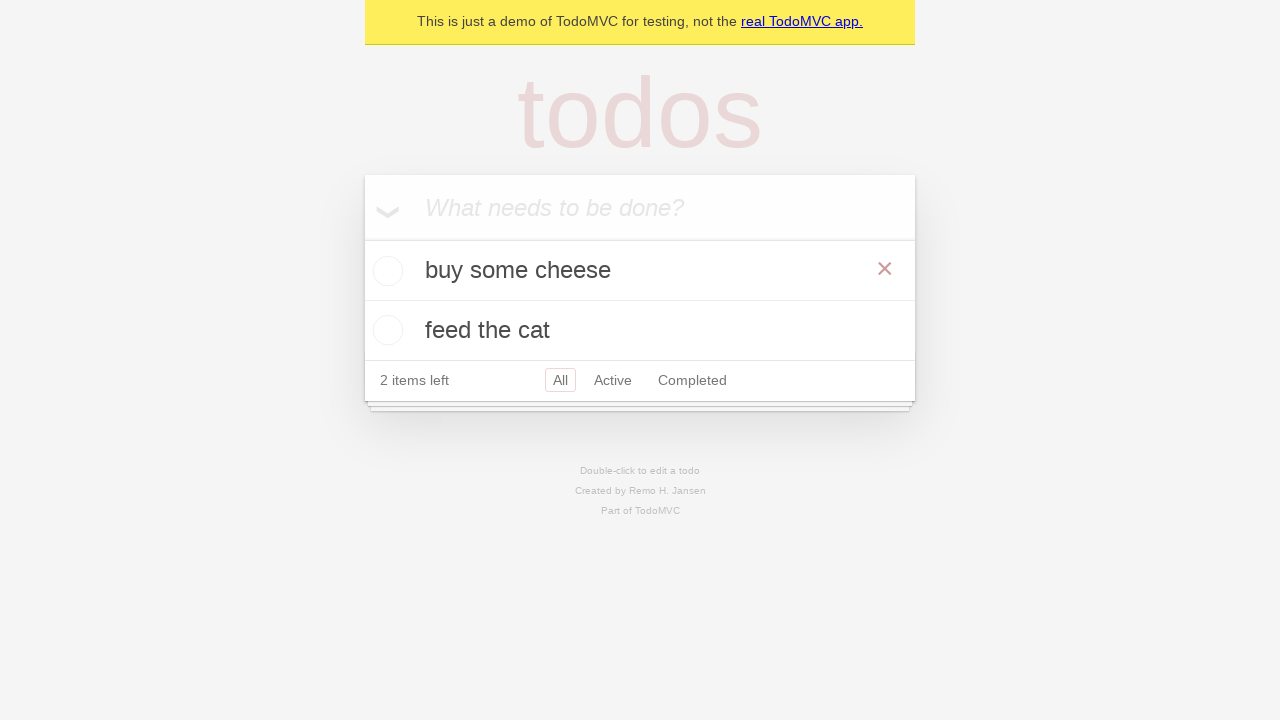